Tests sweet alert (modern alert) functionality by triggering it, verifying the message content, and closing it

Starting URL: https://letcode.in/alert

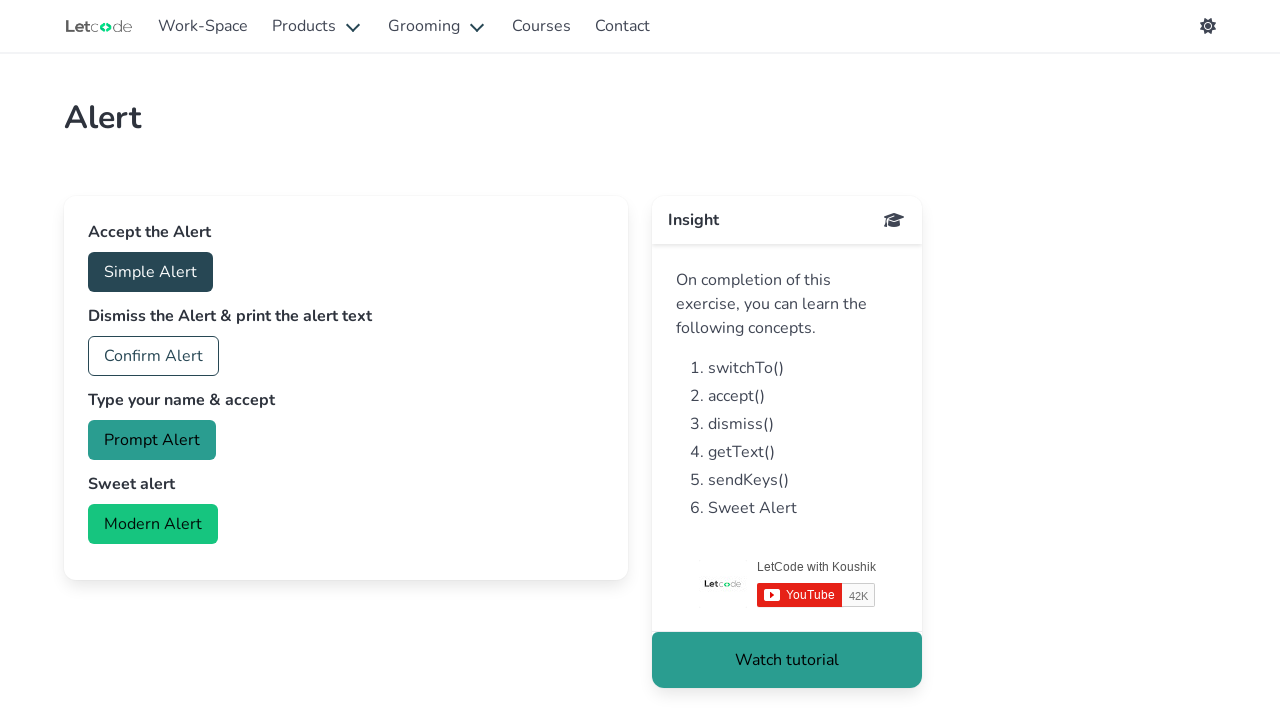

Clicked button to trigger sweet alert at (153, 524) on button#modern
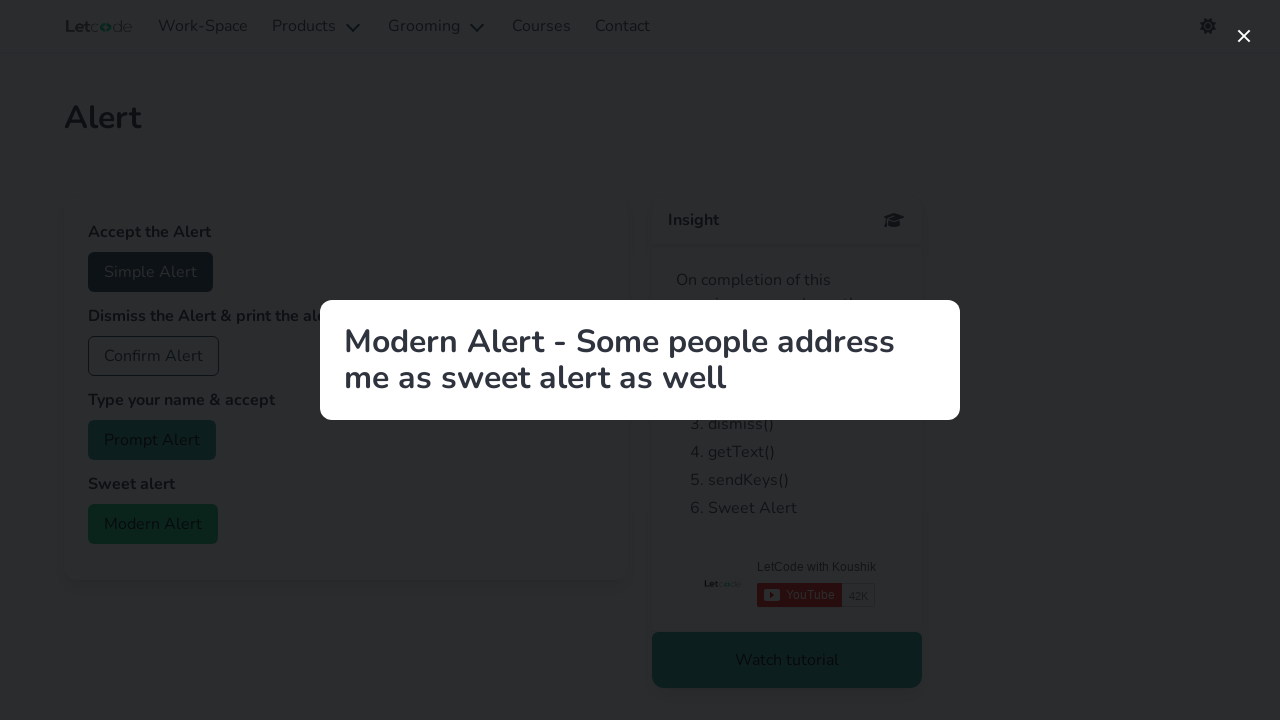

Sweet alert message appeared with 'Modern' text
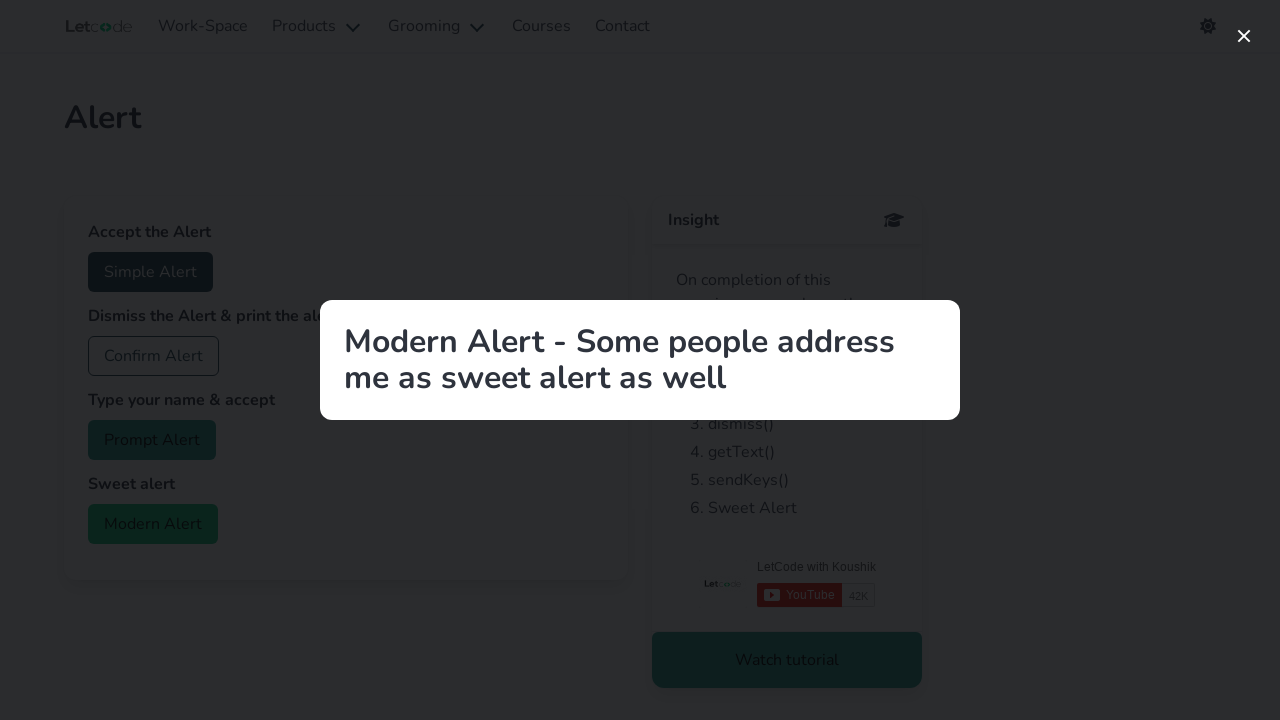

Clicked close button to dismiss the sweet alert at (1244, 36) on button[aria-label='close']
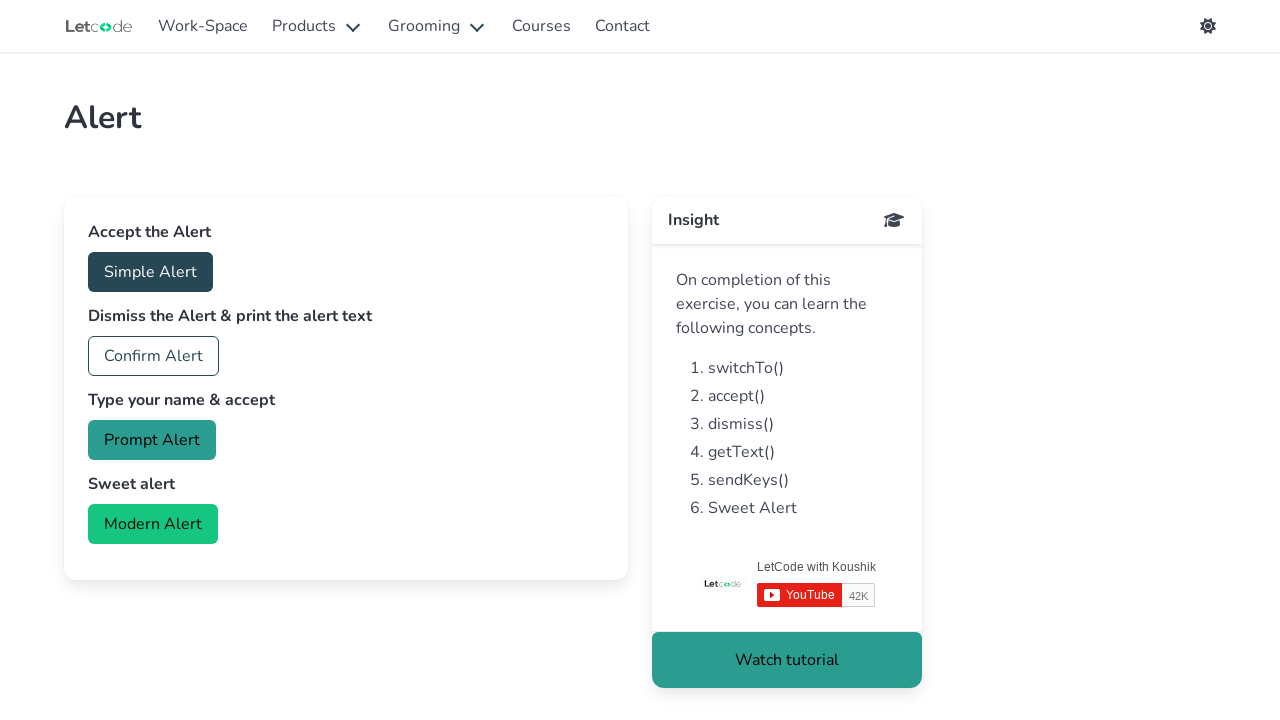

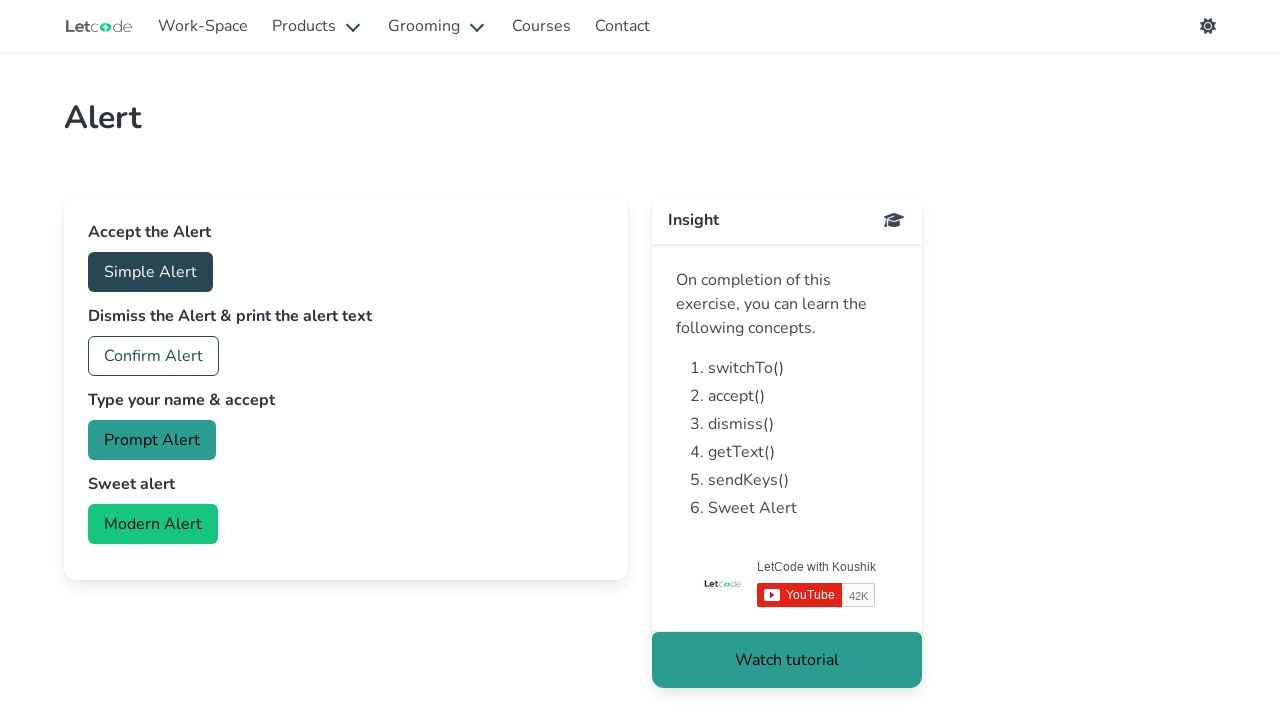